Tests multi-tab handling by opening a link in a new tab, switching between tabs, and closing tabs

Starting URL: https://www.qa-practice.com/elements/new_tab/link

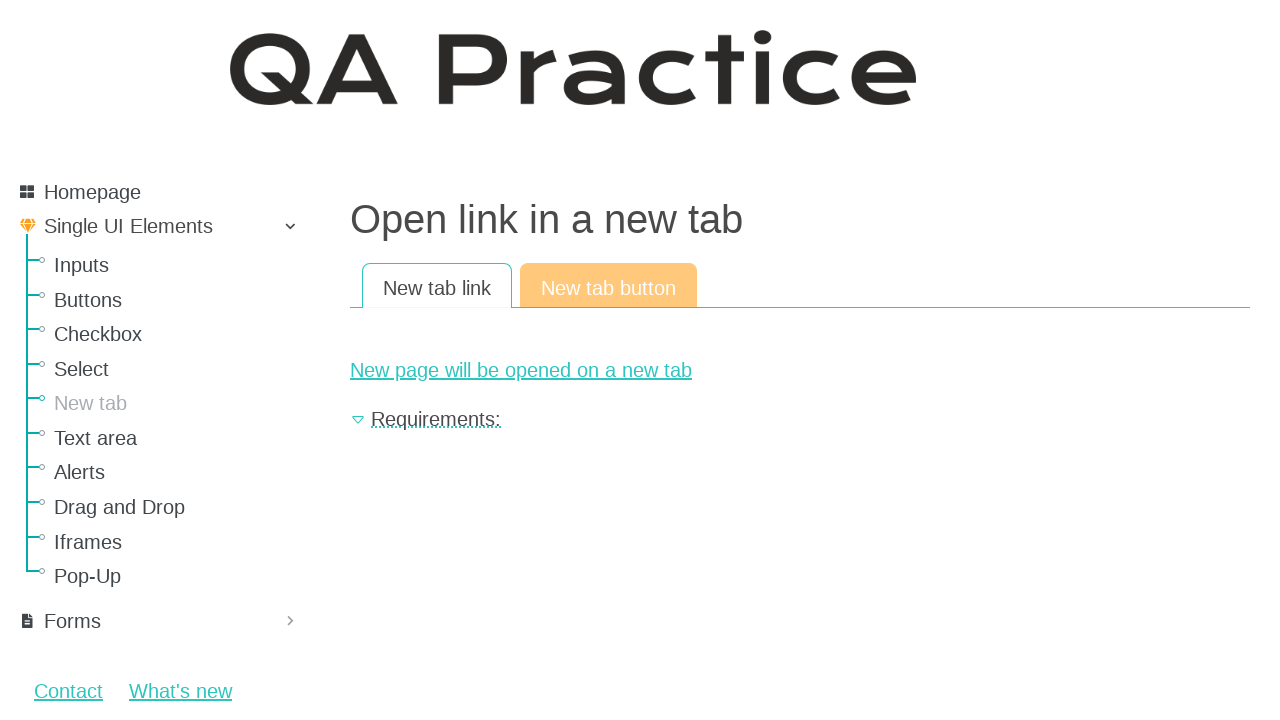

Clicked link to open new tab at (800, 370) on #new-page-link
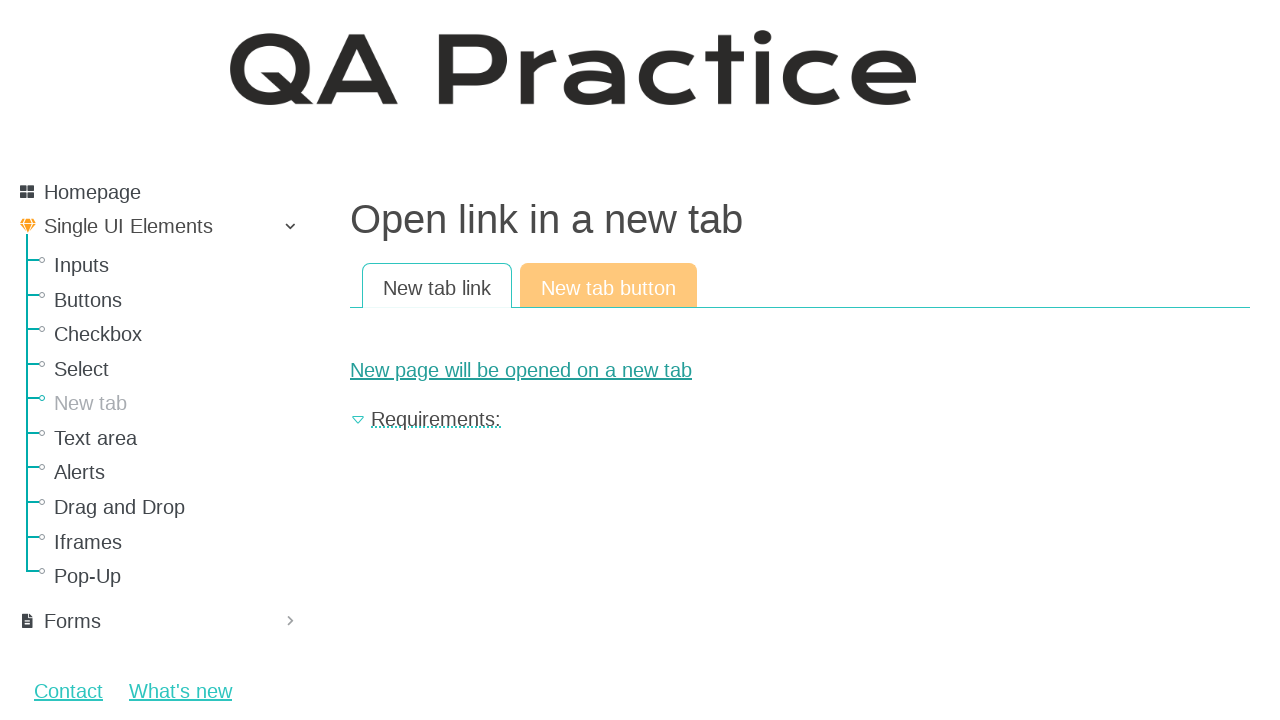

New tab opened and captured
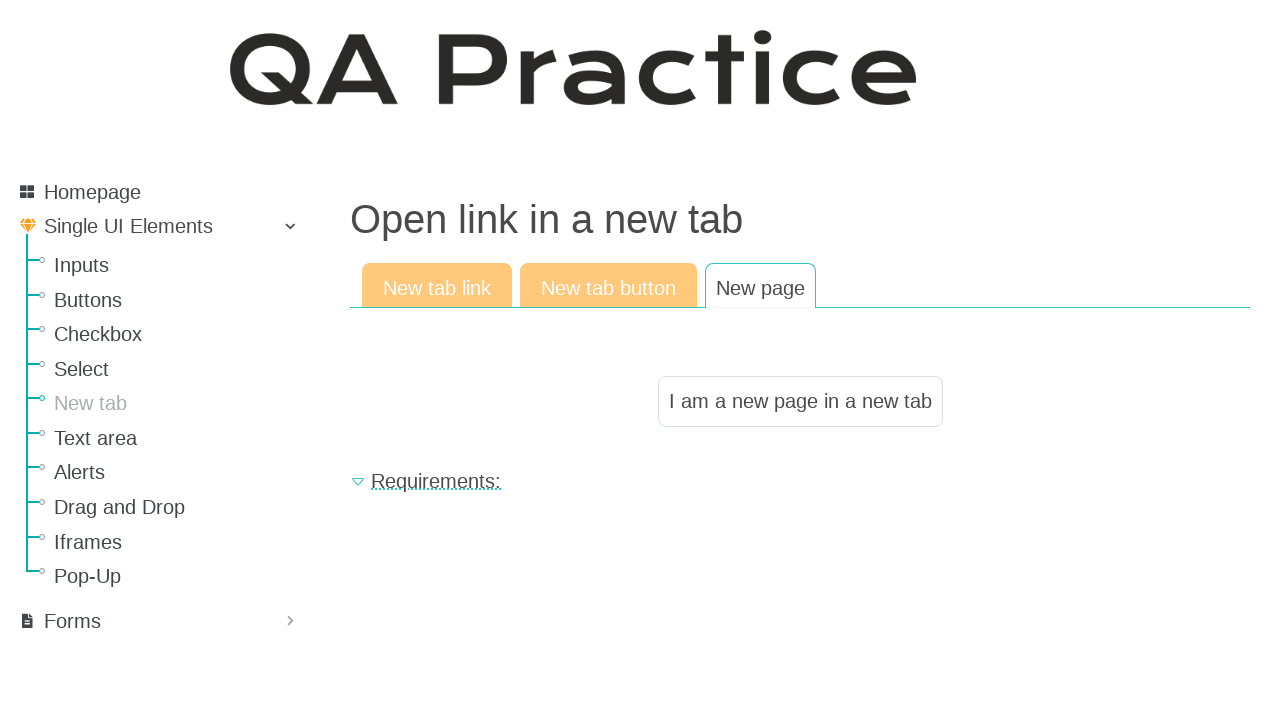

Switched to new tab and verified result text is present
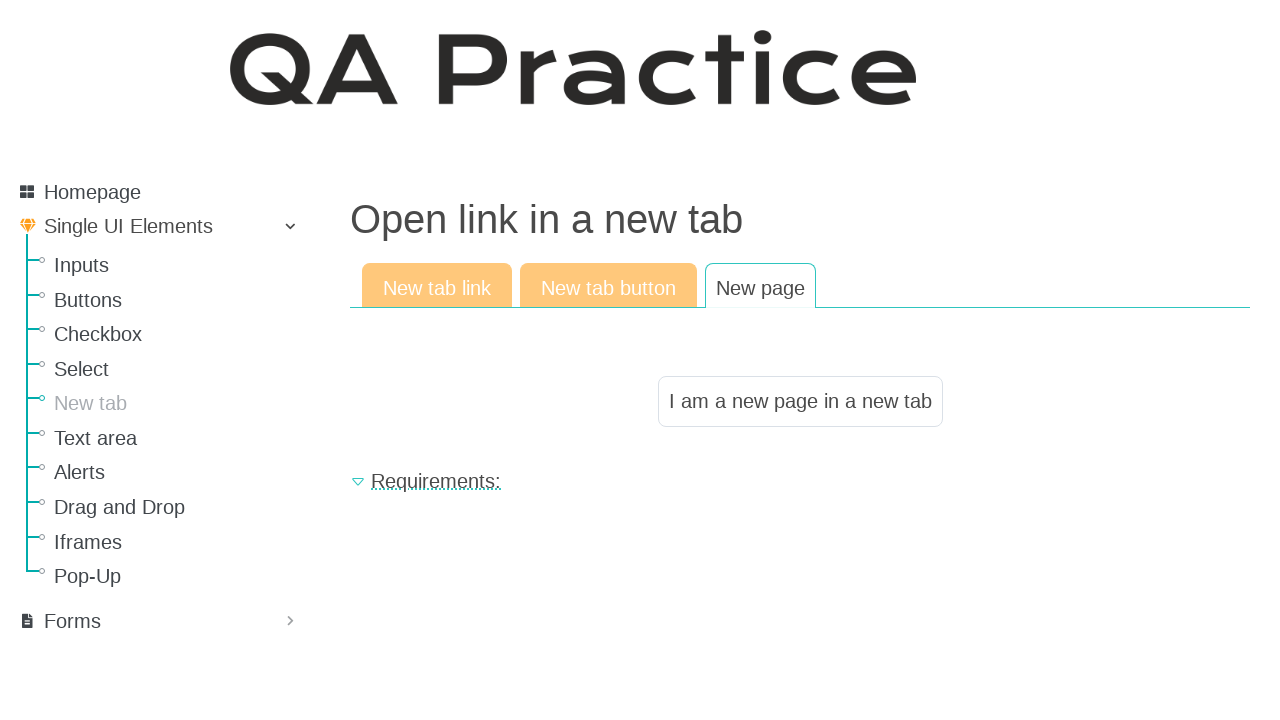

Closed new tab
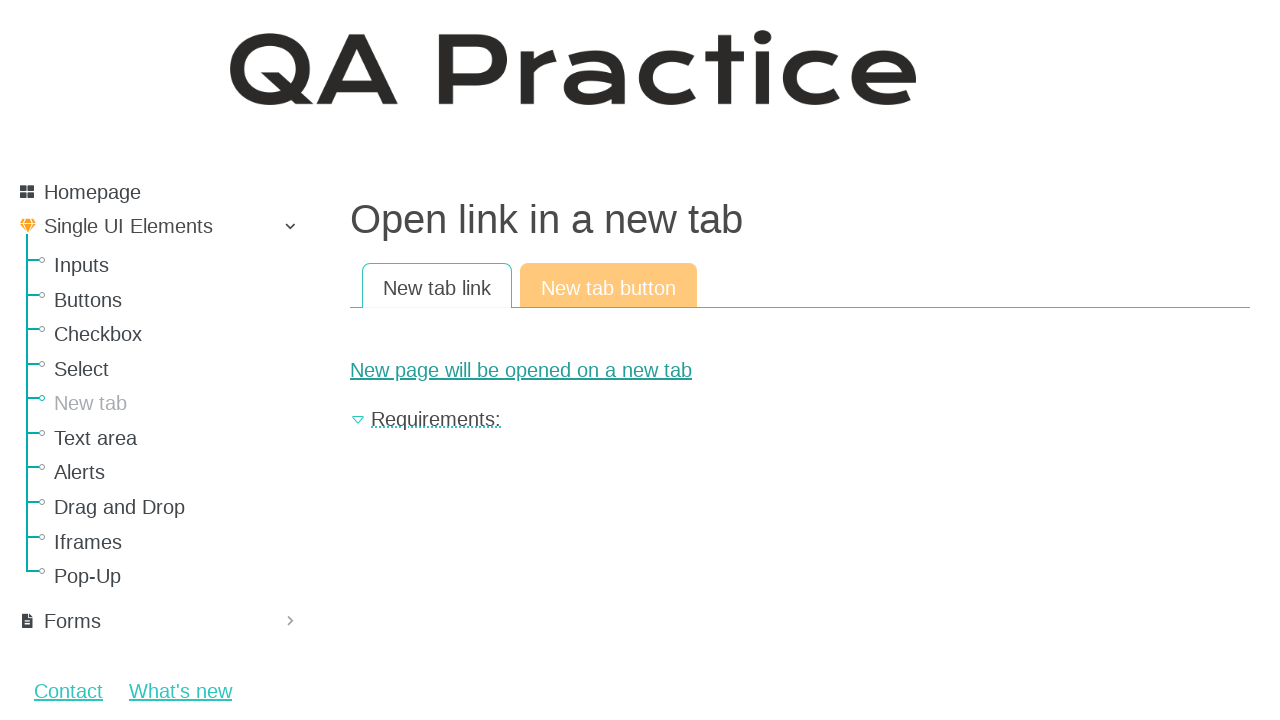

Verified original page is active by checking link is still present
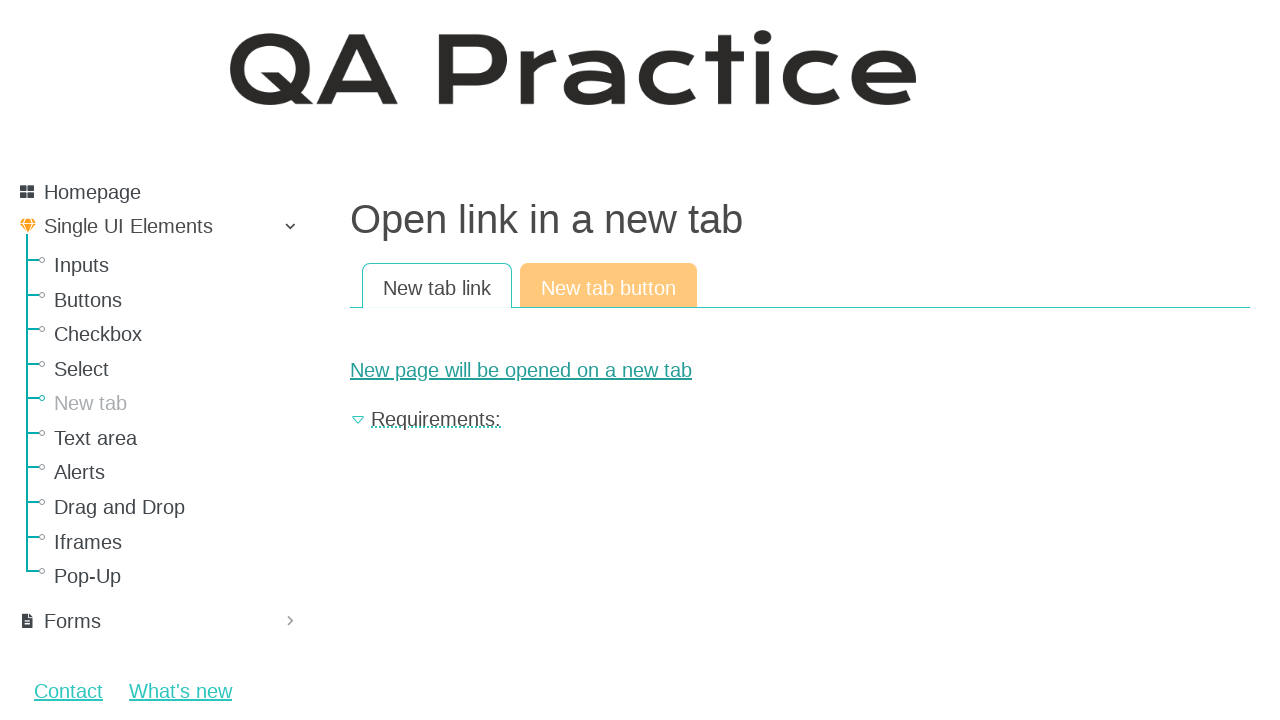

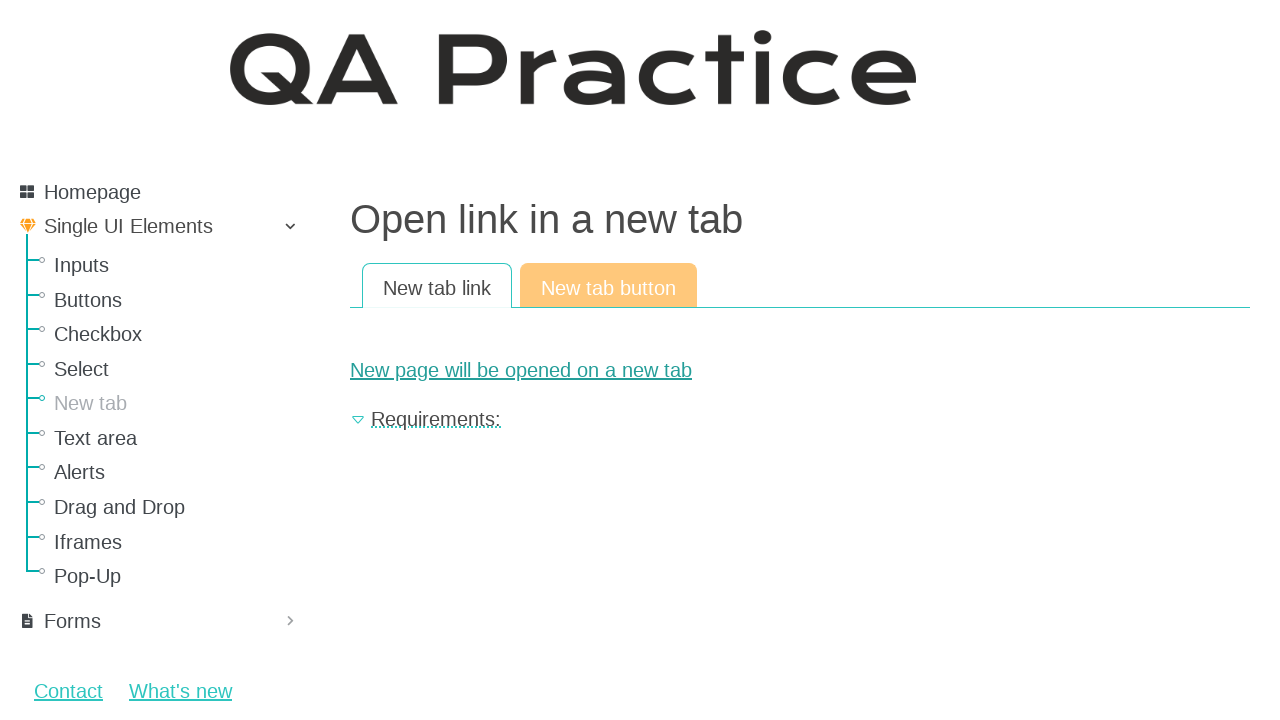